Tests radio button functionality by selecting options from different radio button groups and verifying the selection

Starting URL: https://syntaxprojects.com/basic-radiobutton-demo.php

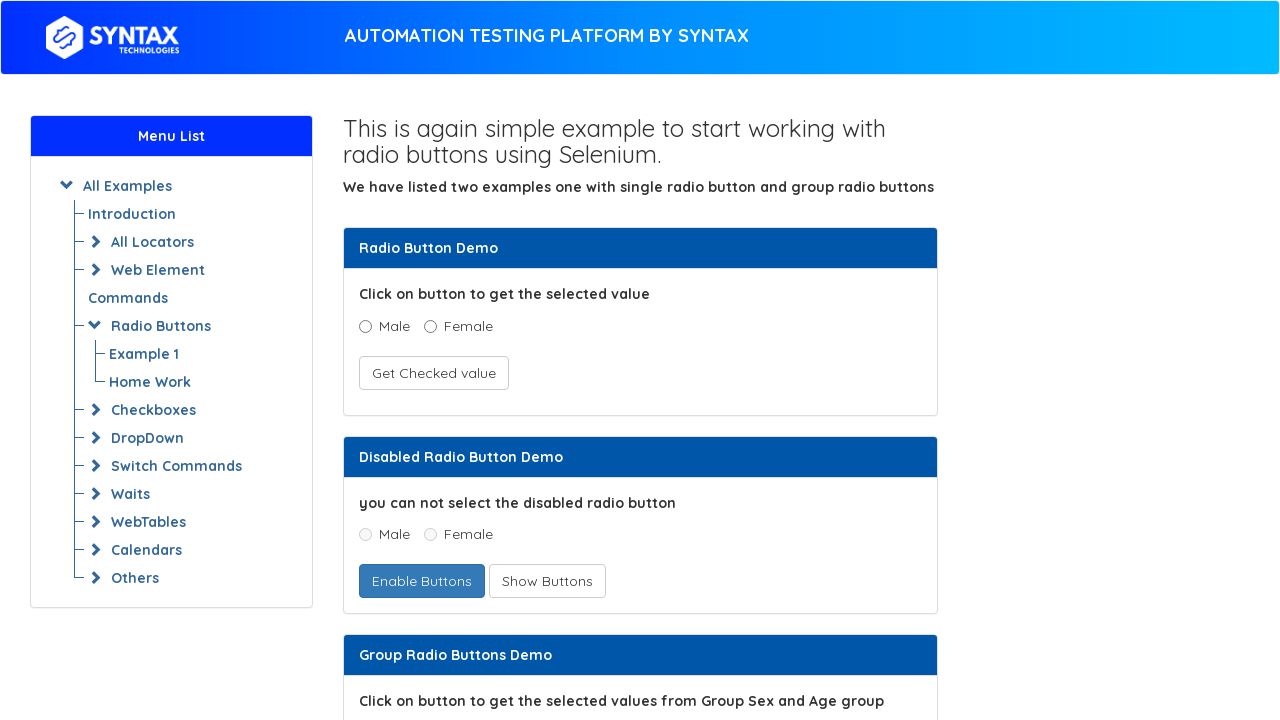

Clicked Male radio button at (365, 326) on xpath=//input[starts-with(@value,'Ma') and starts-with(@name,'op')]
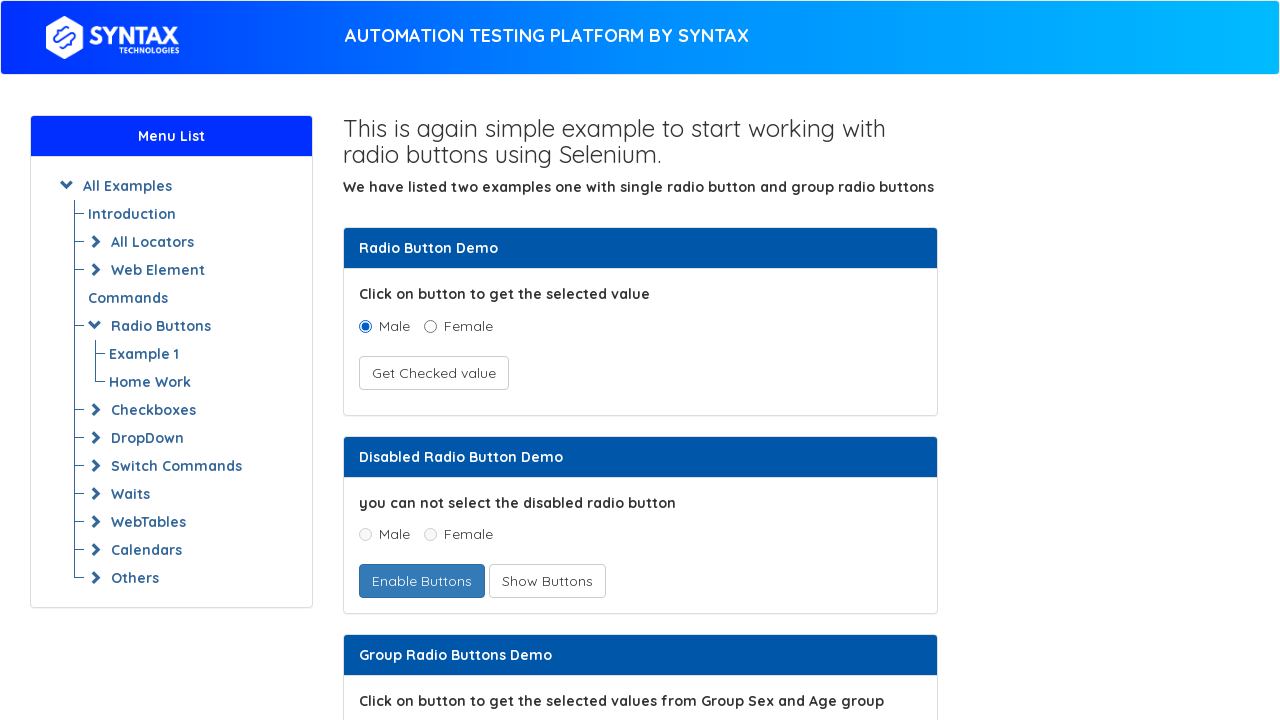

Clicked check button to display selected value at (434, 373) on #buttoncheck
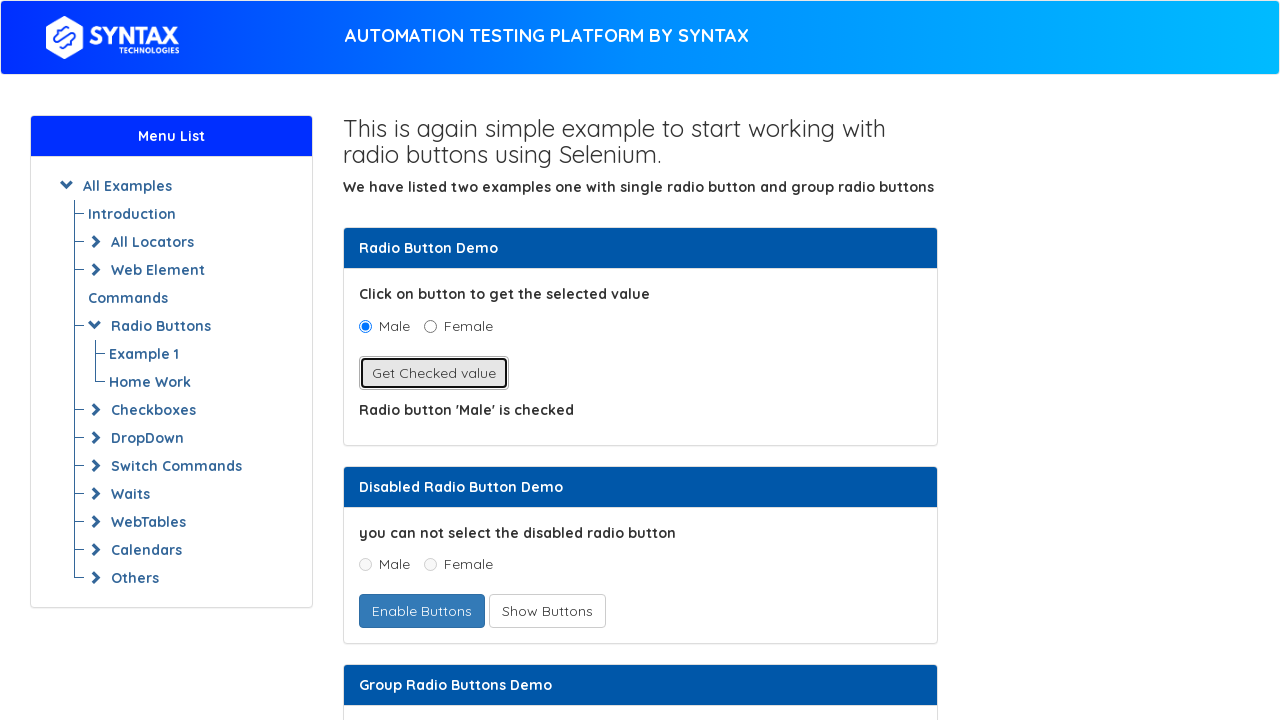

Selected age group radio button (15 - 50) at (516, 360) on xpath=//input[@name='ageGroup'] >> nth=2
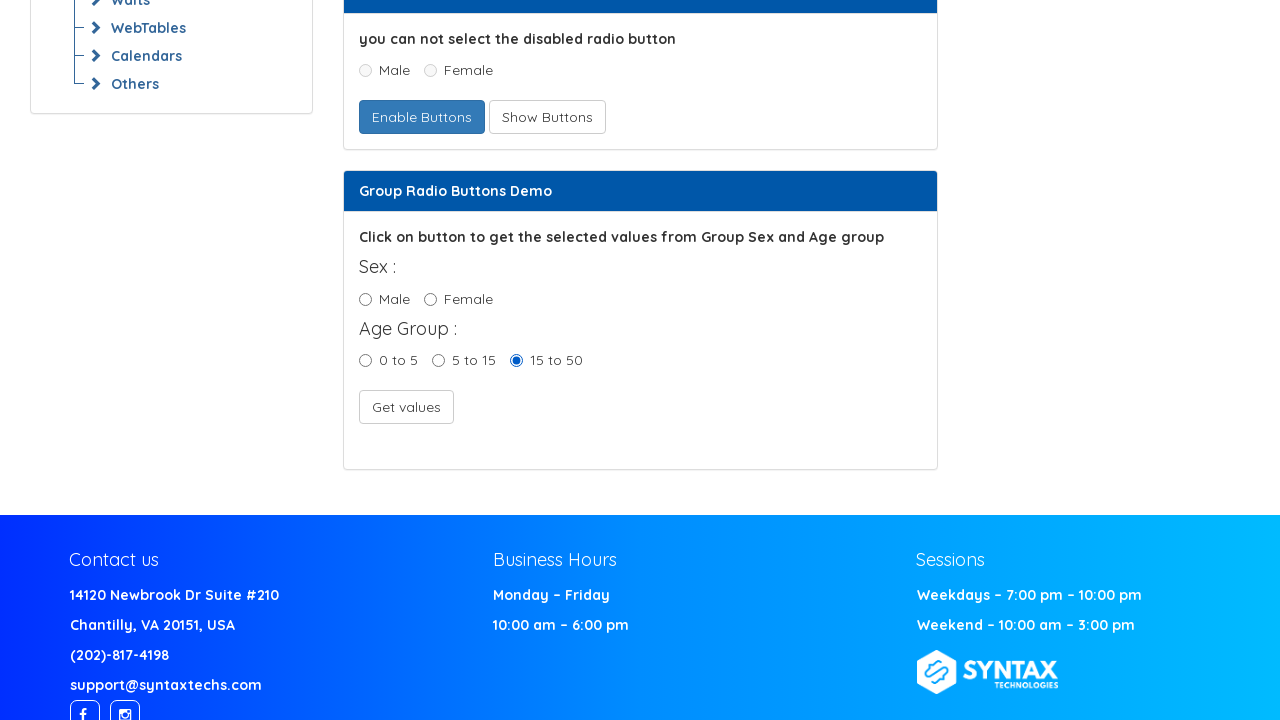

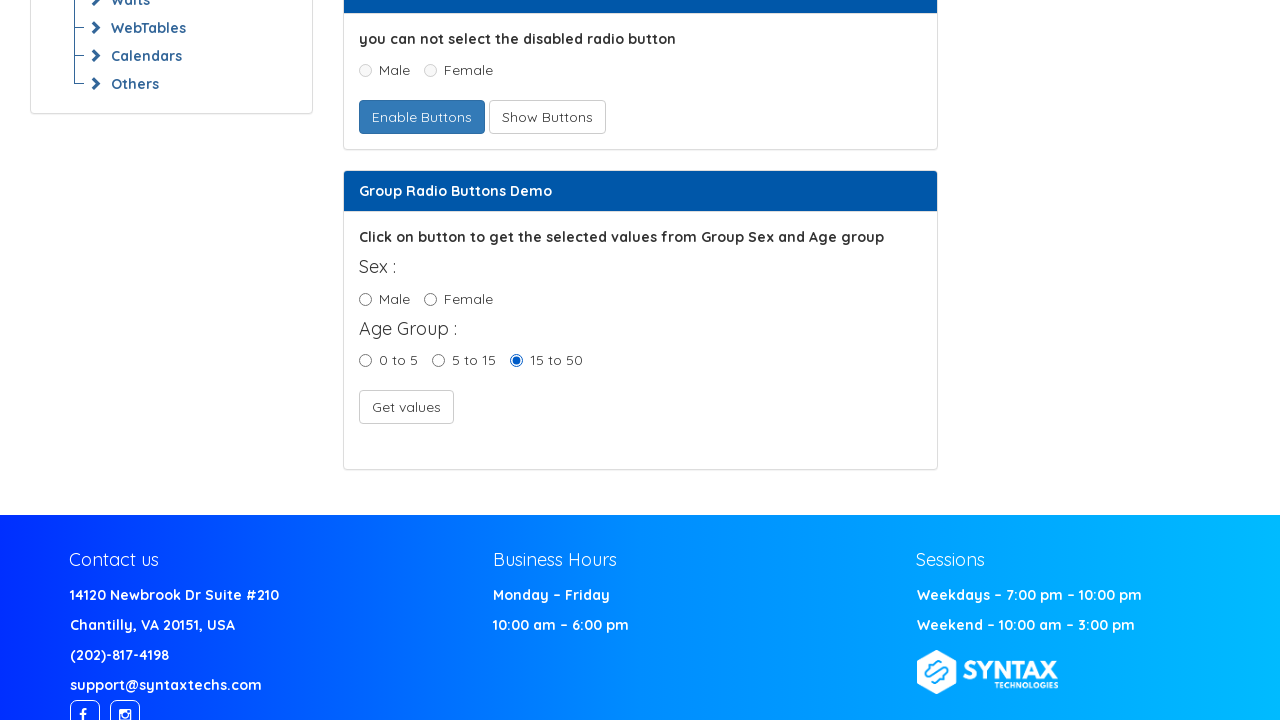